Tests opening the specifications tab for a product by clicking on a product and then navigating to its specifications

Starting URL: https://ek.ua/ua/list/122/

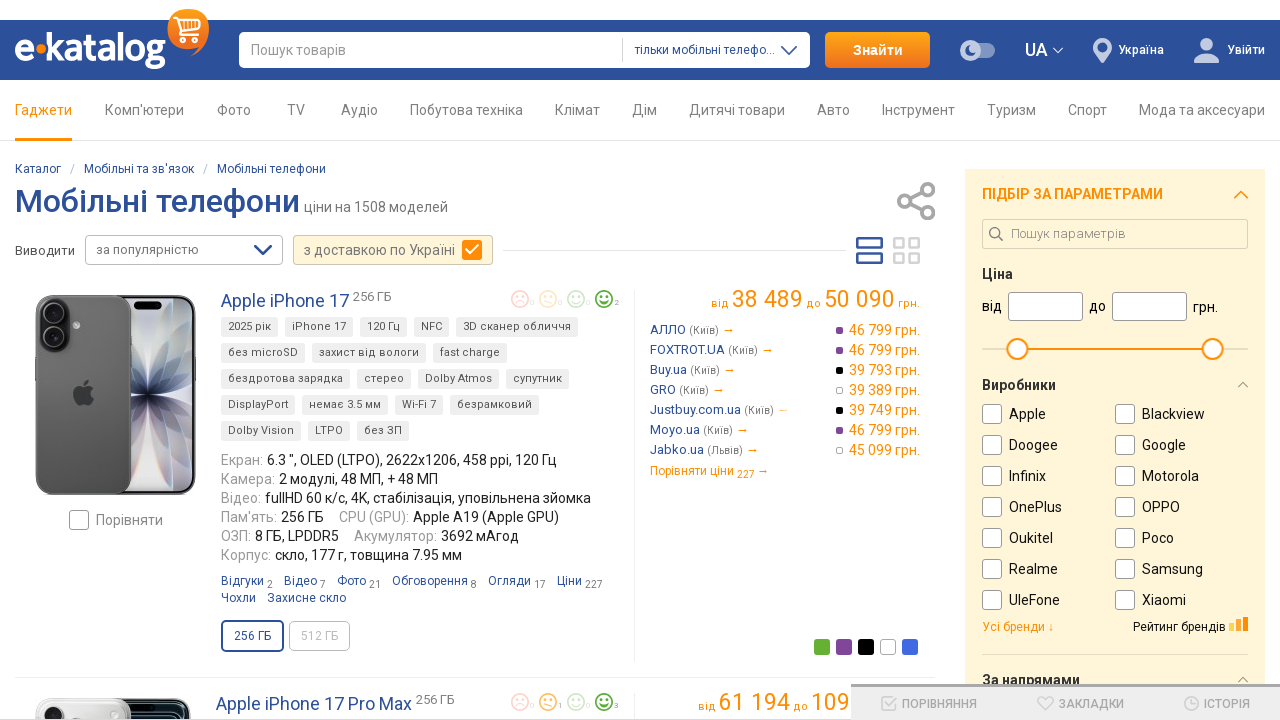

Clicked on first product in the list at (306, 300) on a.model-short-title
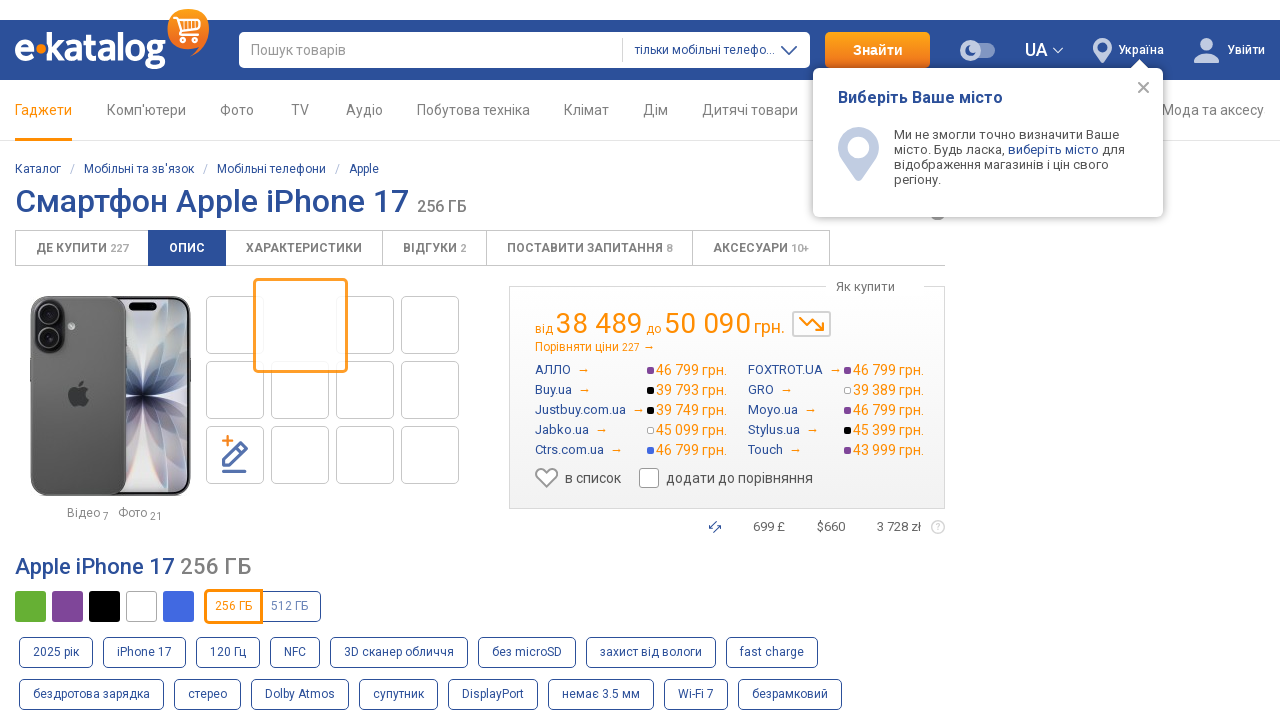

Product page loaded with product title visible
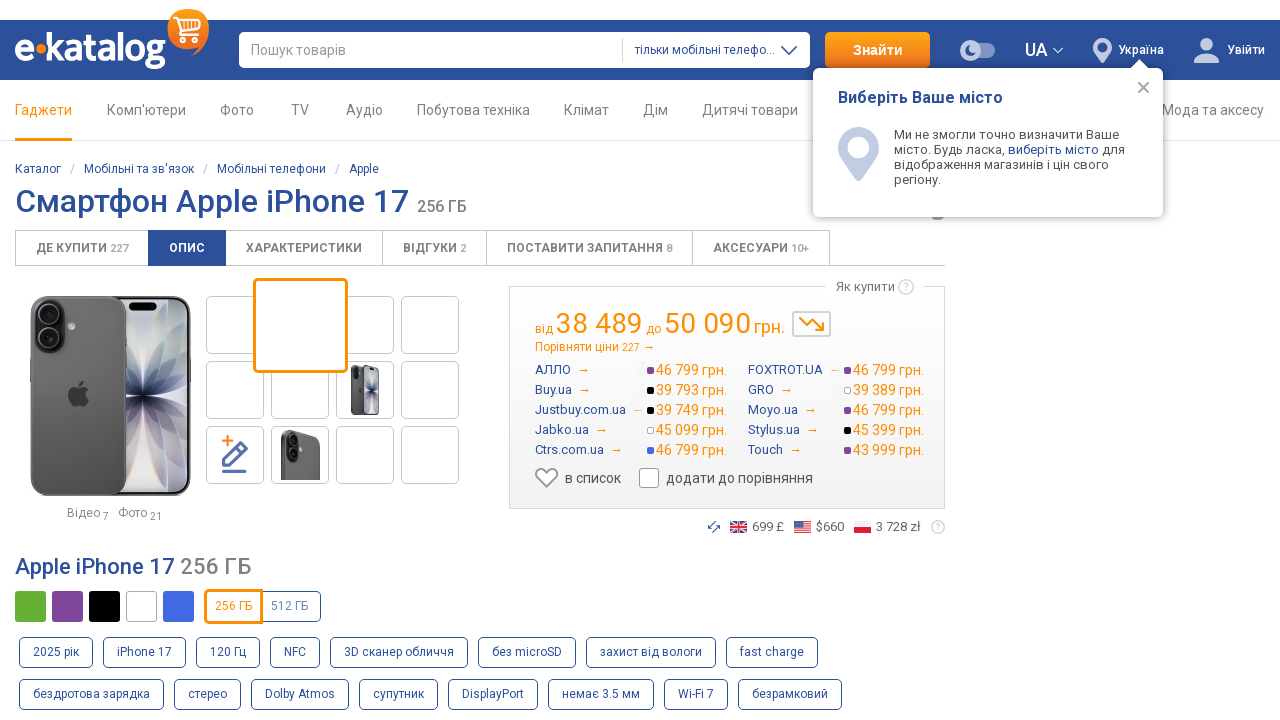

Clicked on Specifications tab at (304, 248) on xpath=//a[contains(text(), 'Характеристики')]
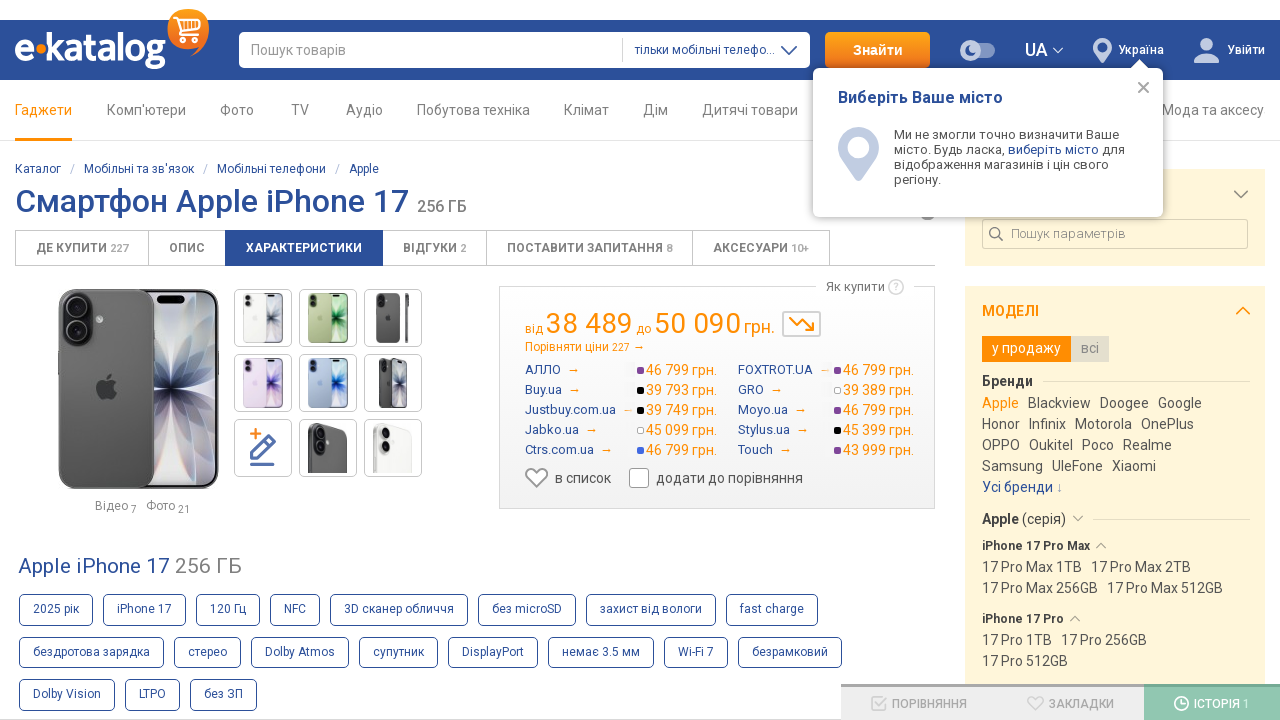

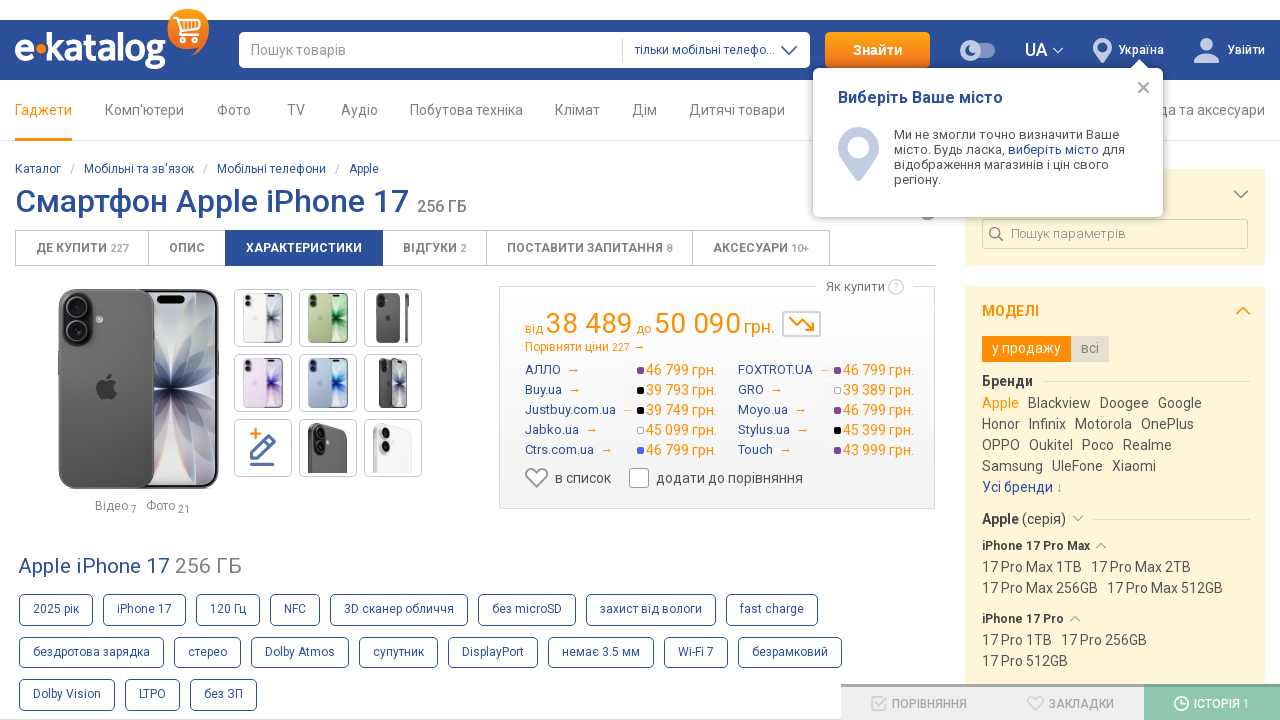